Tests opening a new message window by clicking the message window button and verifying the window contains expected text content

Starting URL: https://demoqa.com/browser-windows

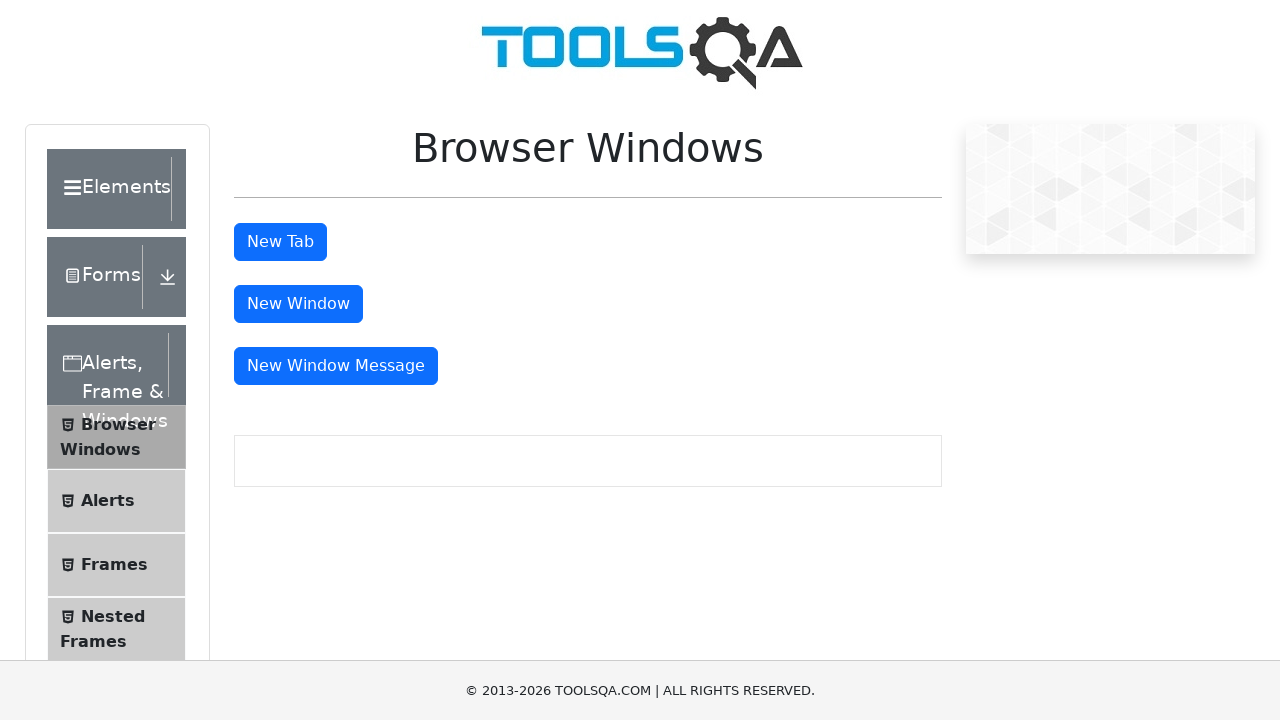

Clicked message window button and captured new popup window at (336, 366) on #messageWindowButton
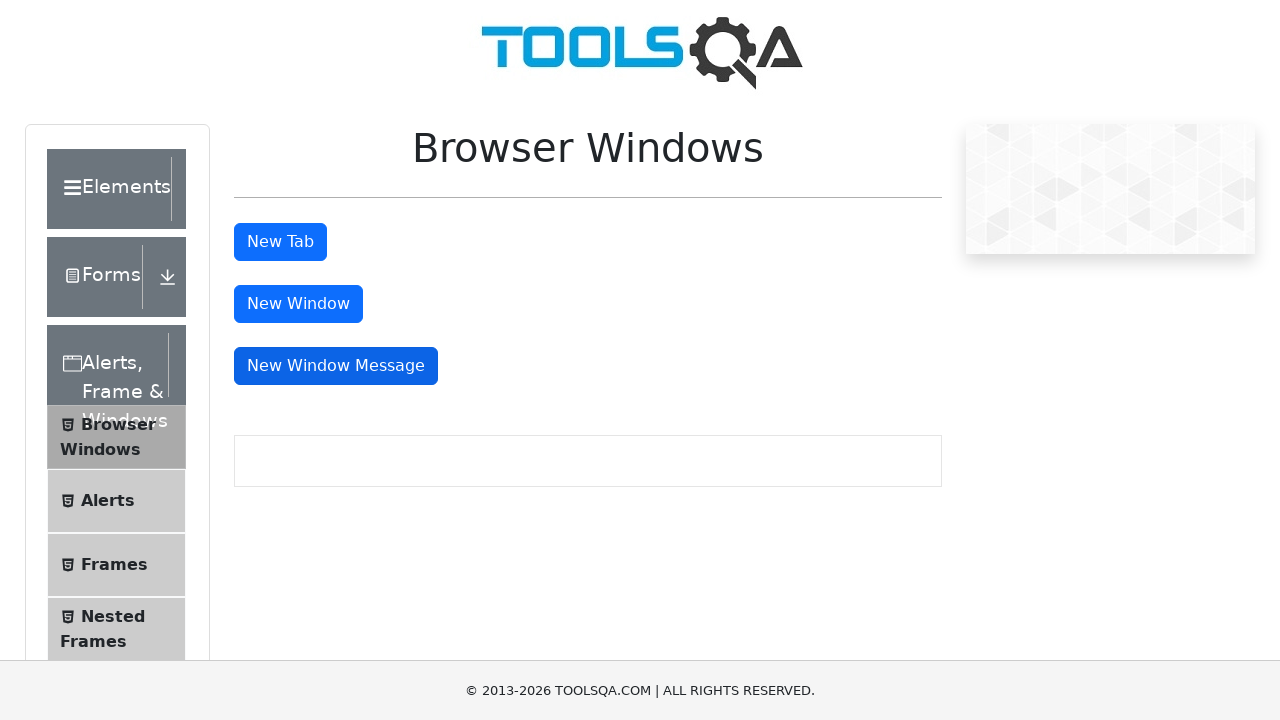

Retrieved new window reference from popup
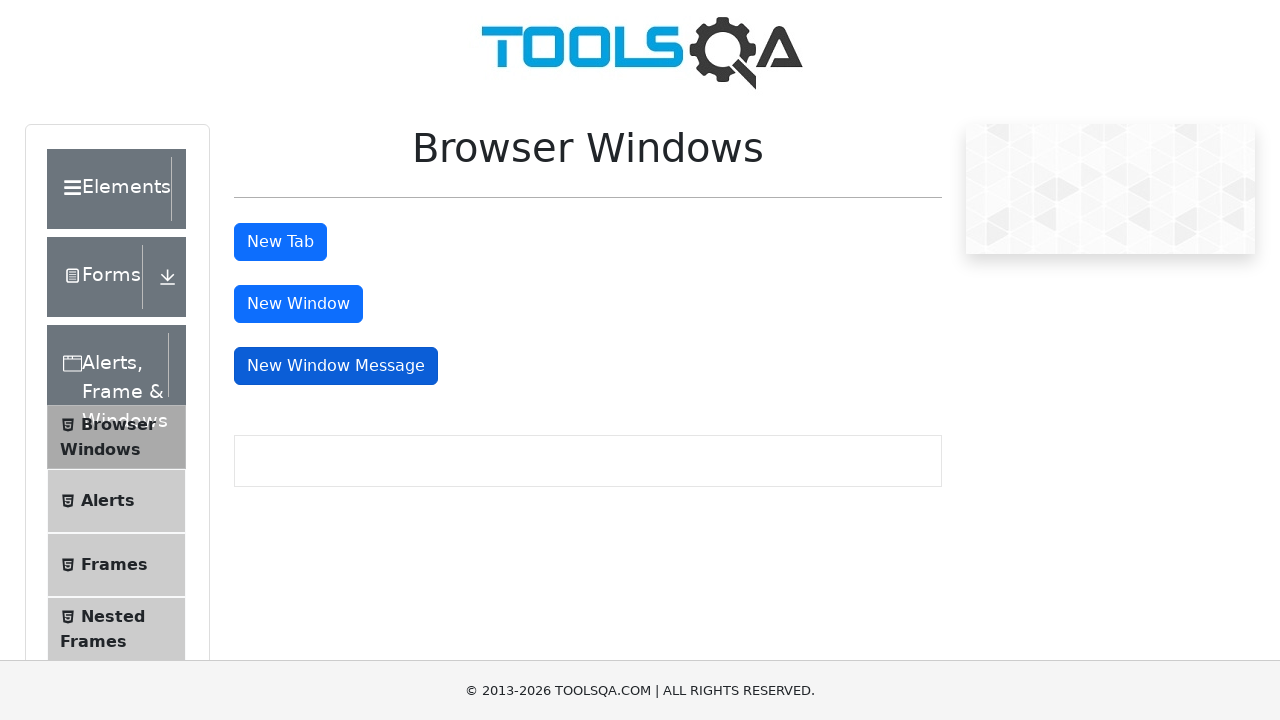

New window finished loading
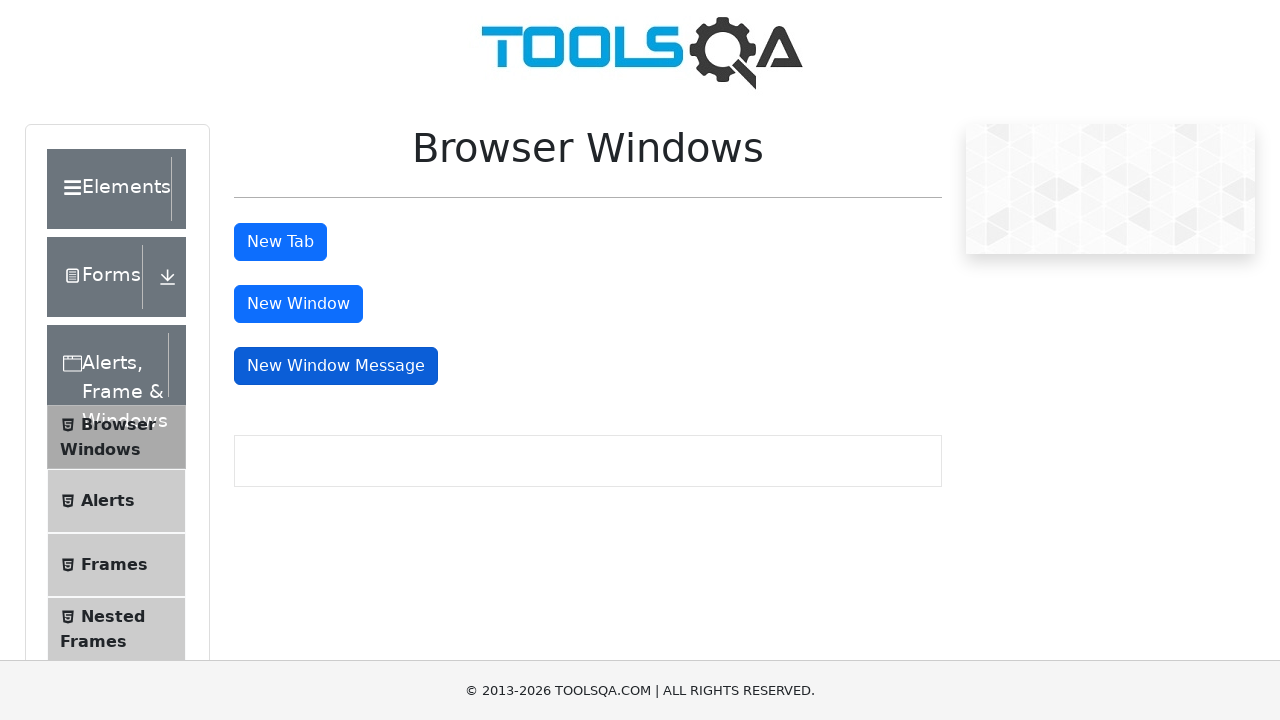

Retrieved content from new message window
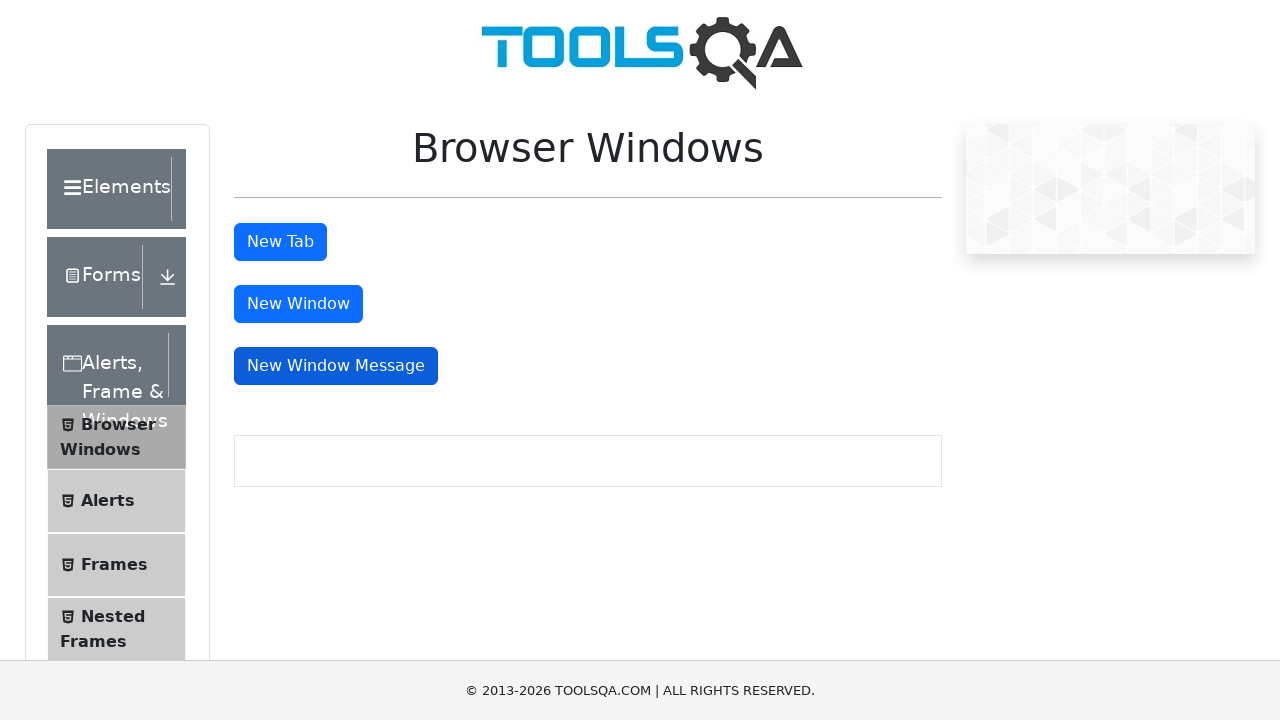

Verified expected text 'Knowledge increases by sharing but not by saving' is present in new window
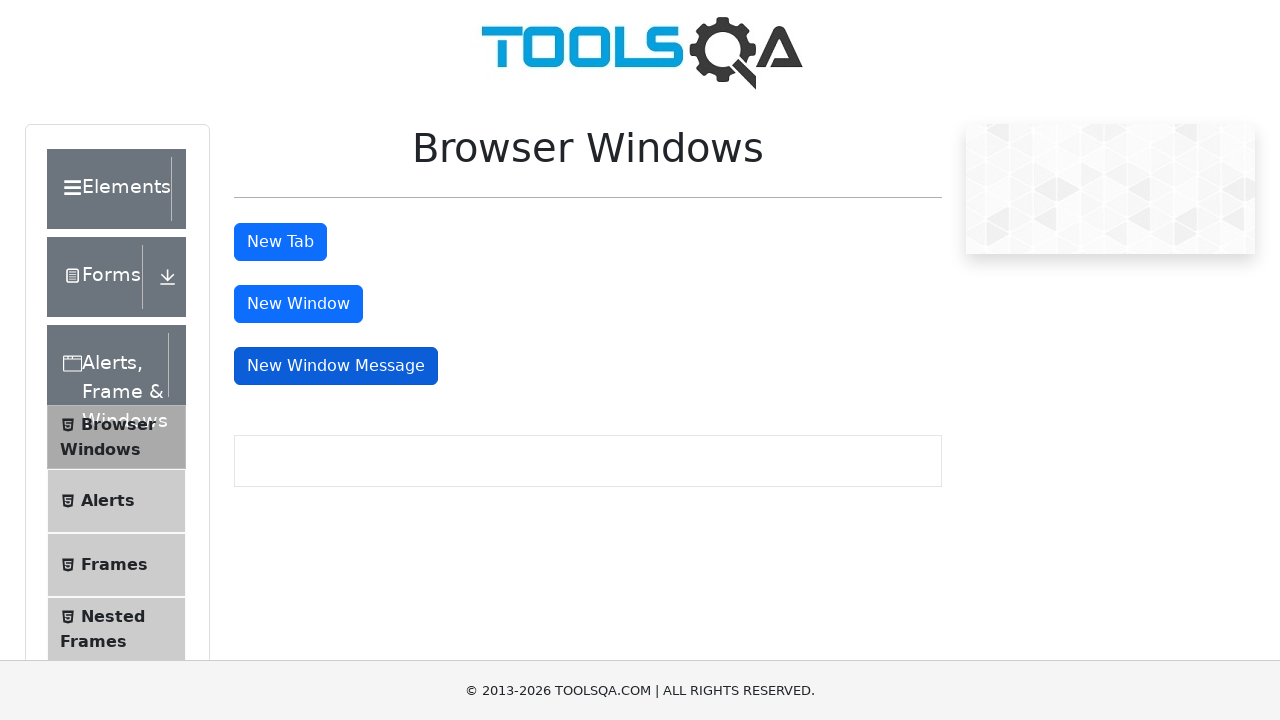

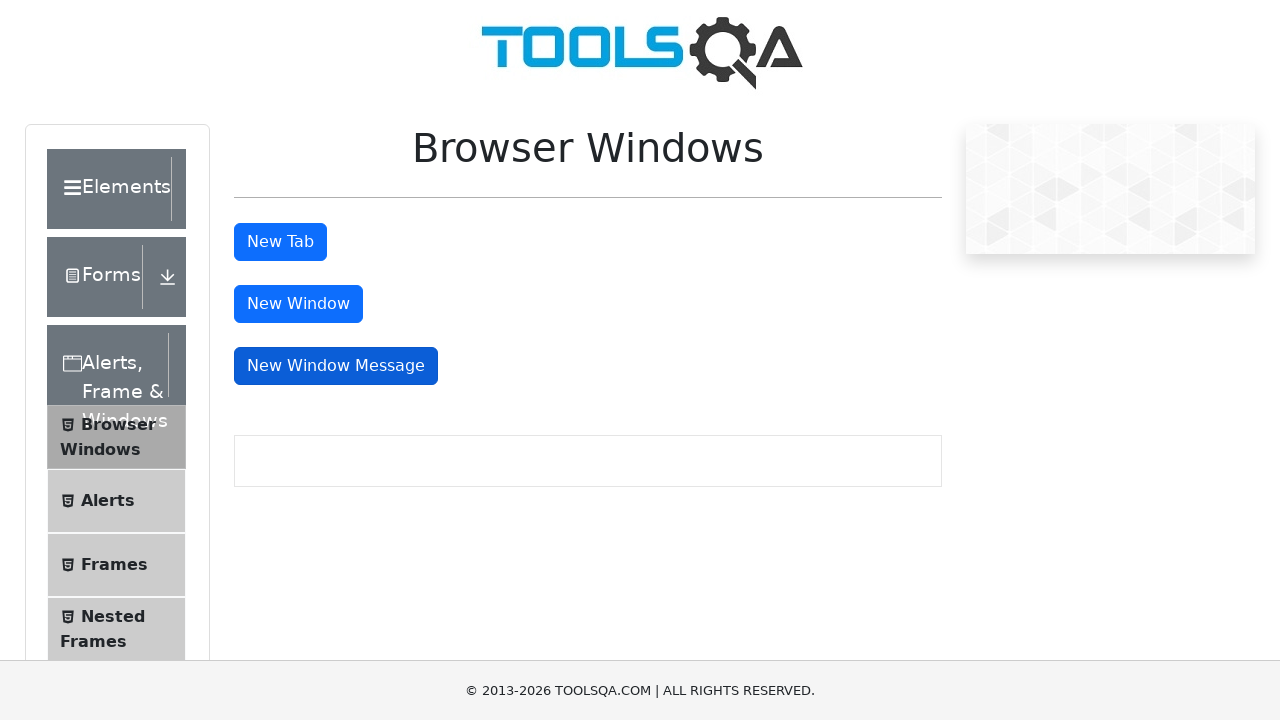